Tests alert box handling by clicking a button to generate an alert and accepting it

Starting URL: https://artoftesting.com/samplesiteforselenium

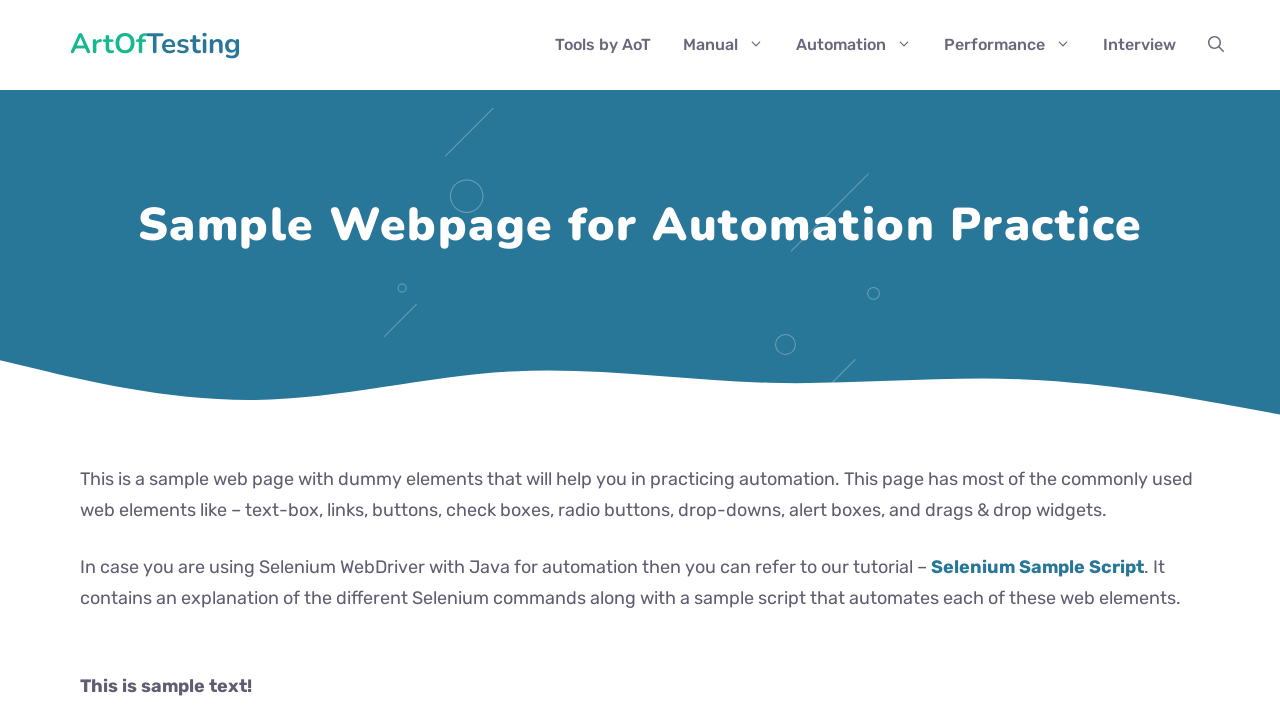

Set up dialog handler to automatically accept alerts
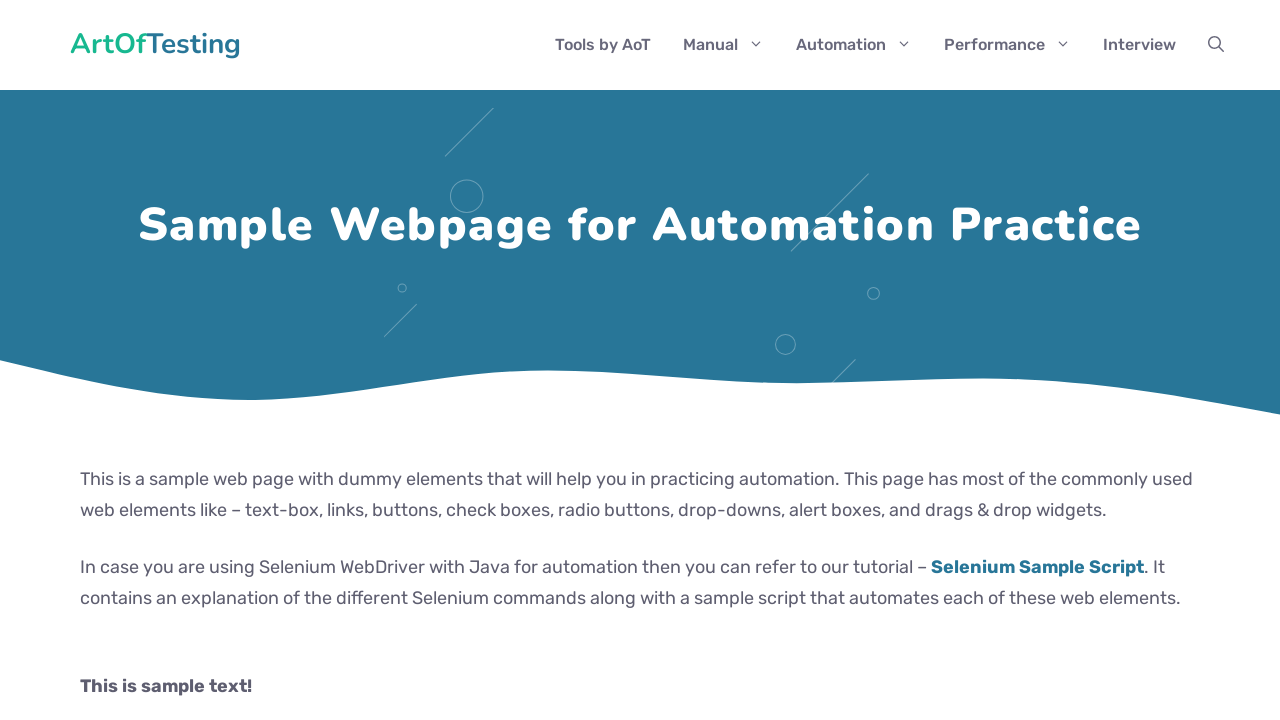

Clicked 'Generate Alert Box' button to trigger alert at (180, 361) on xpath=//button[text()='Generate Alert Box']
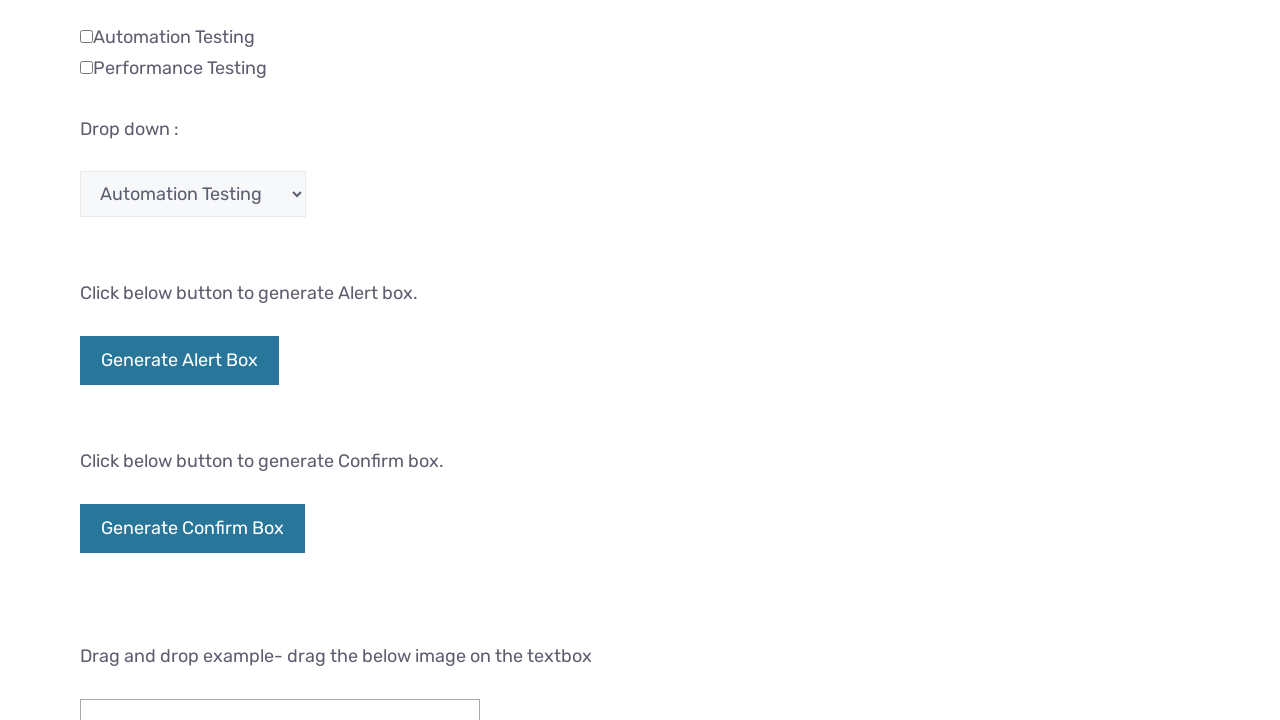

Waited 1000ms for alert to be processed
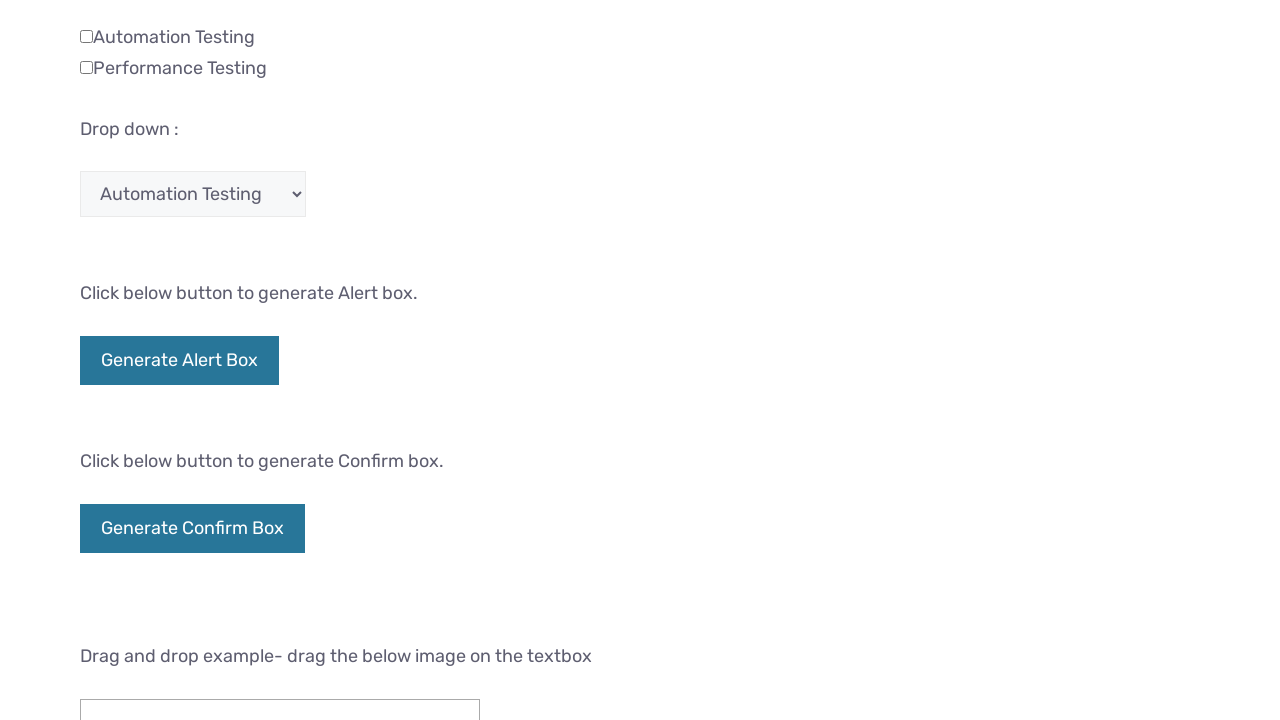

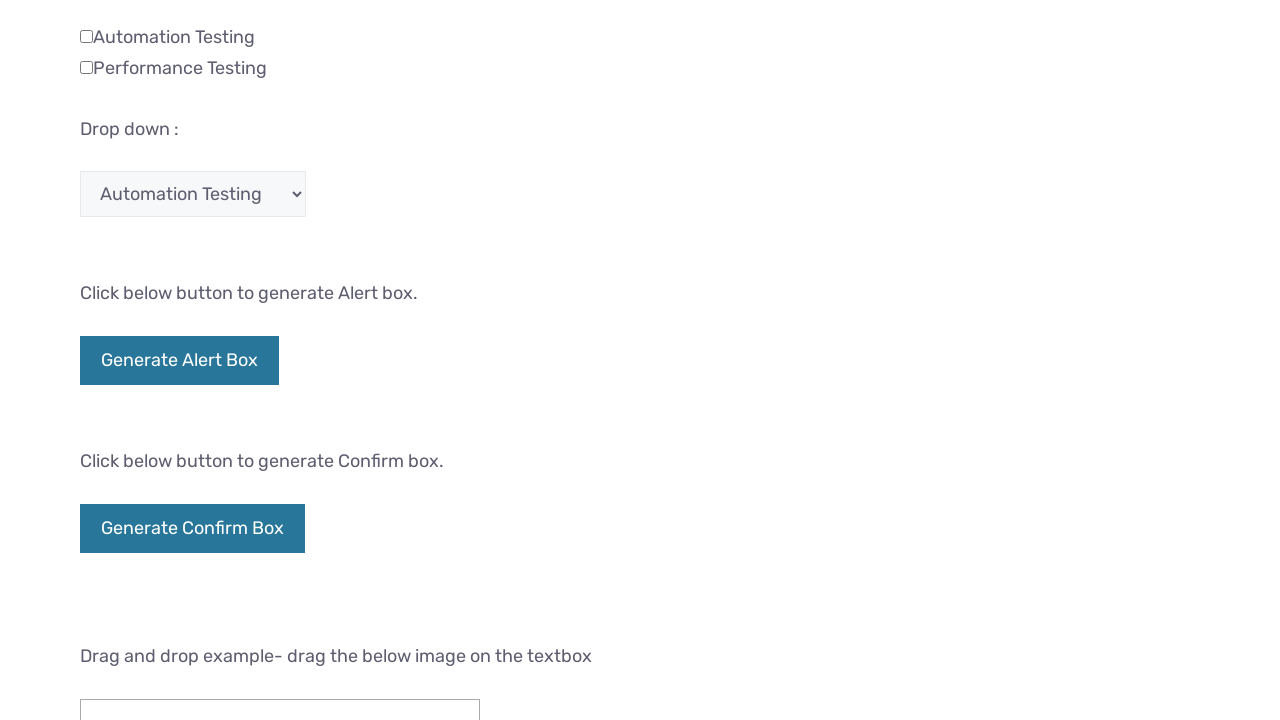